Navigates to multiple game product pages on Instant Gaming and verifies that price information is displayed on each page

Starting URL: https://www.instant-gaming.com/es/16944-comprar-playstation-store-astro-bot-playstation-5-juego-playstation-store/

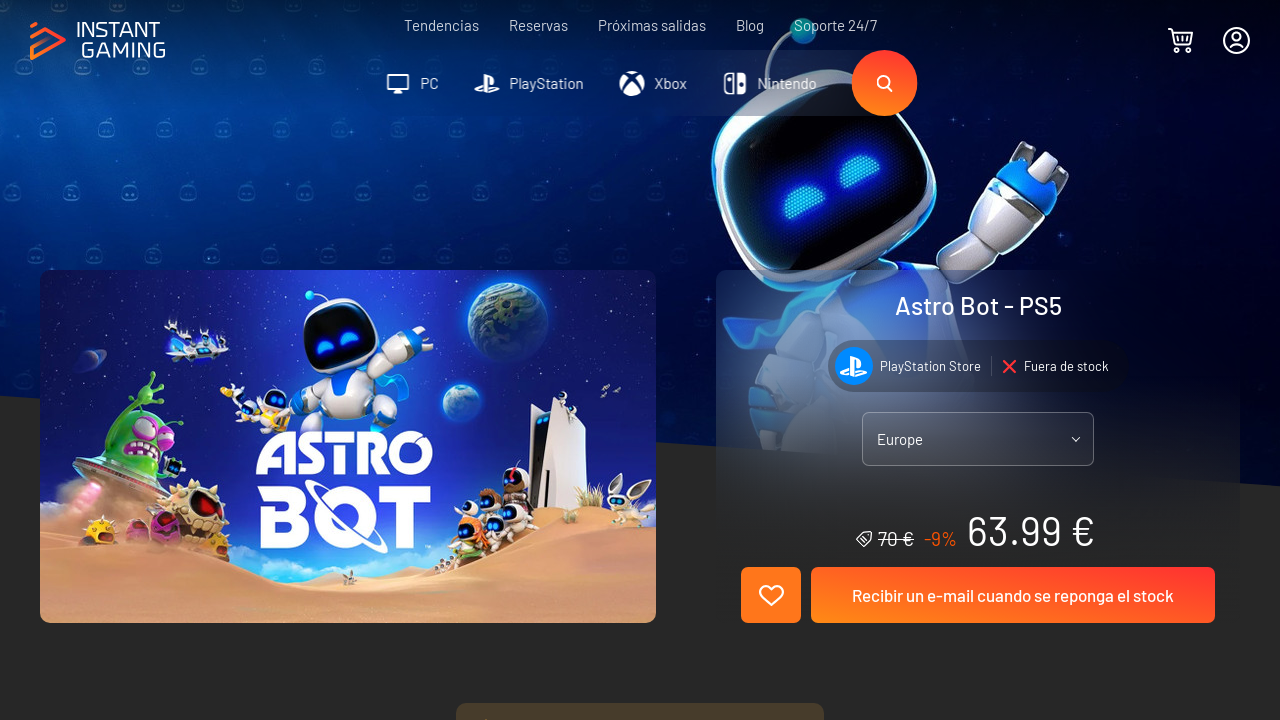

Waited for price amount element to be visible on Astro Bot page
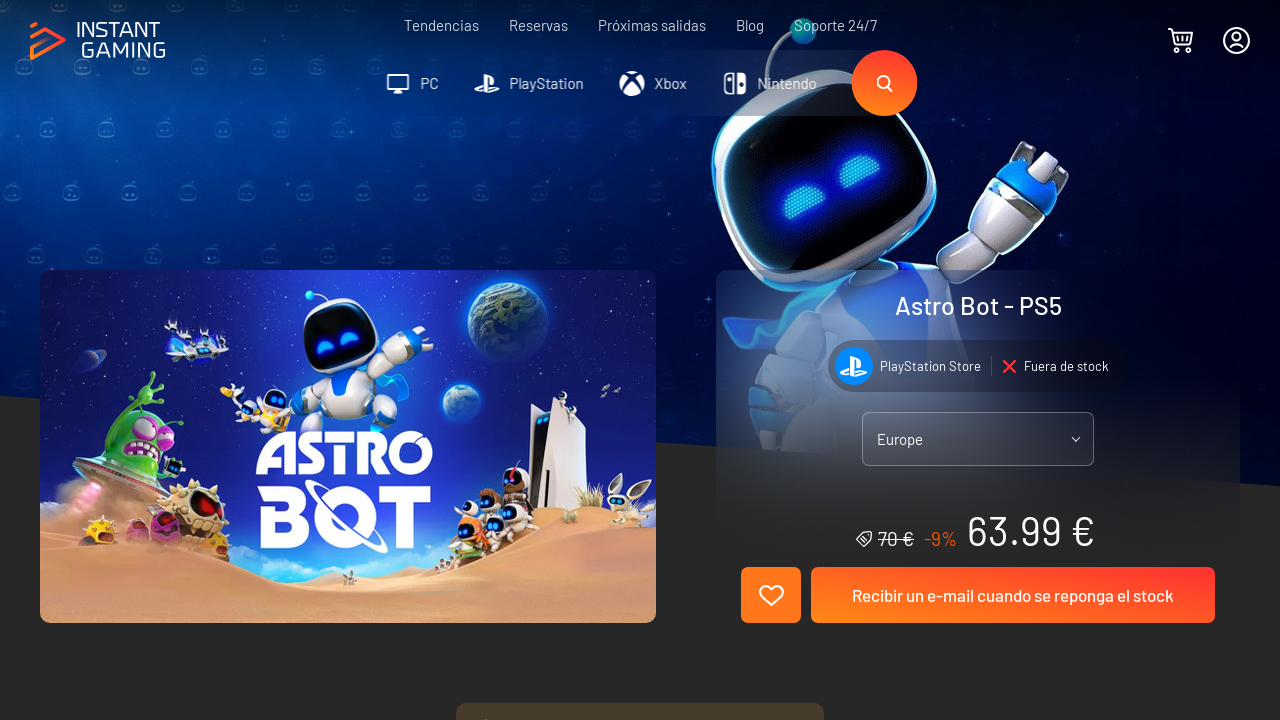

Navigated to Monster Hunter Wilds product page
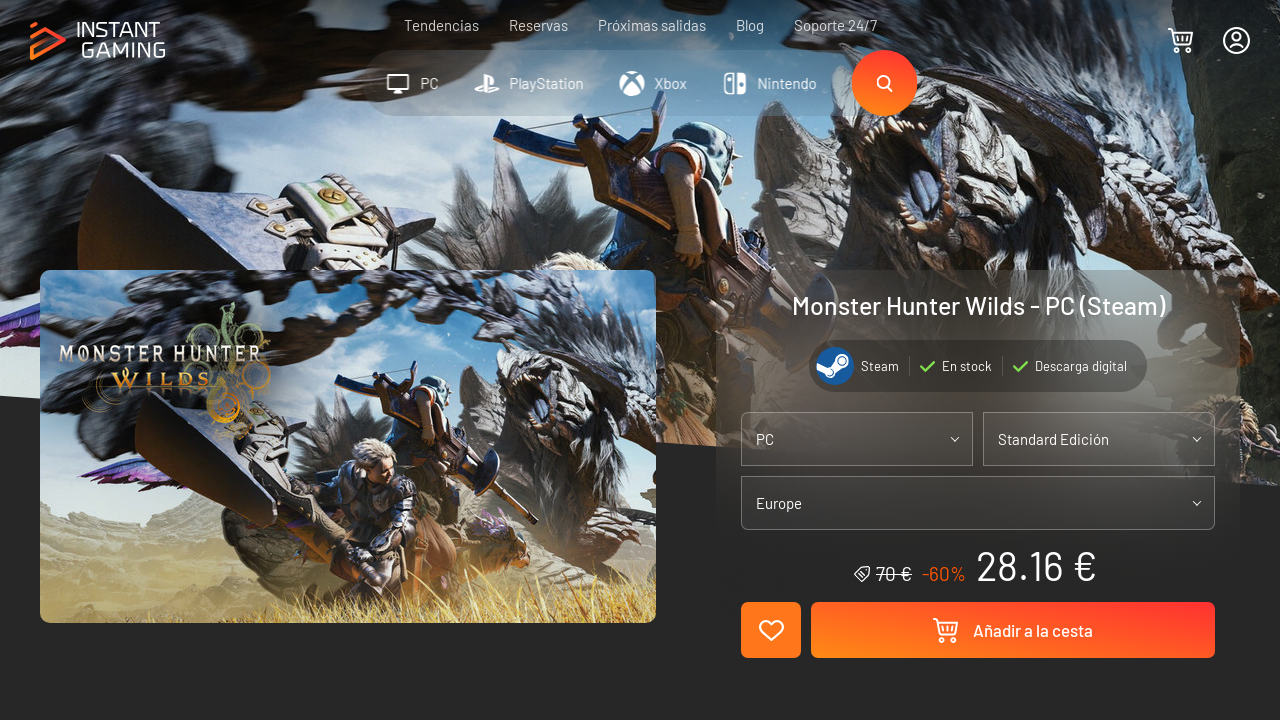

Waited for price amount element to be visible on Monster Hunter Wilds page
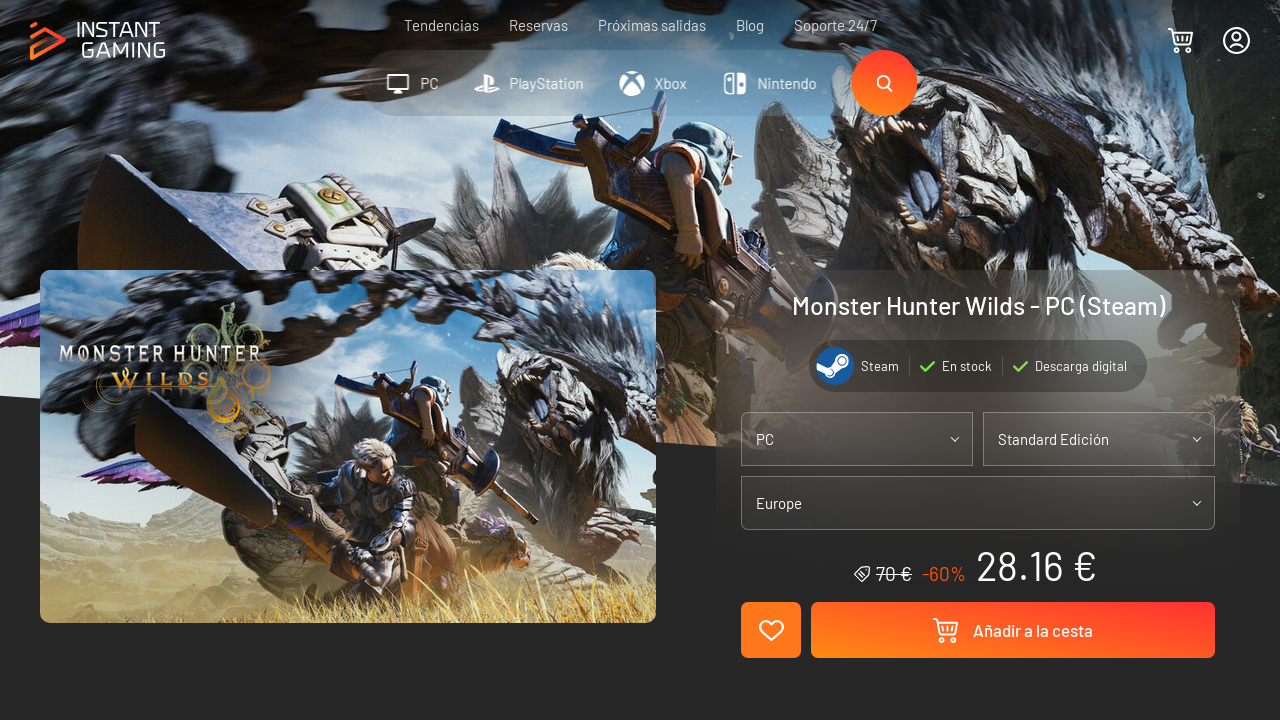

Navigated to Silent Hill 2 product page
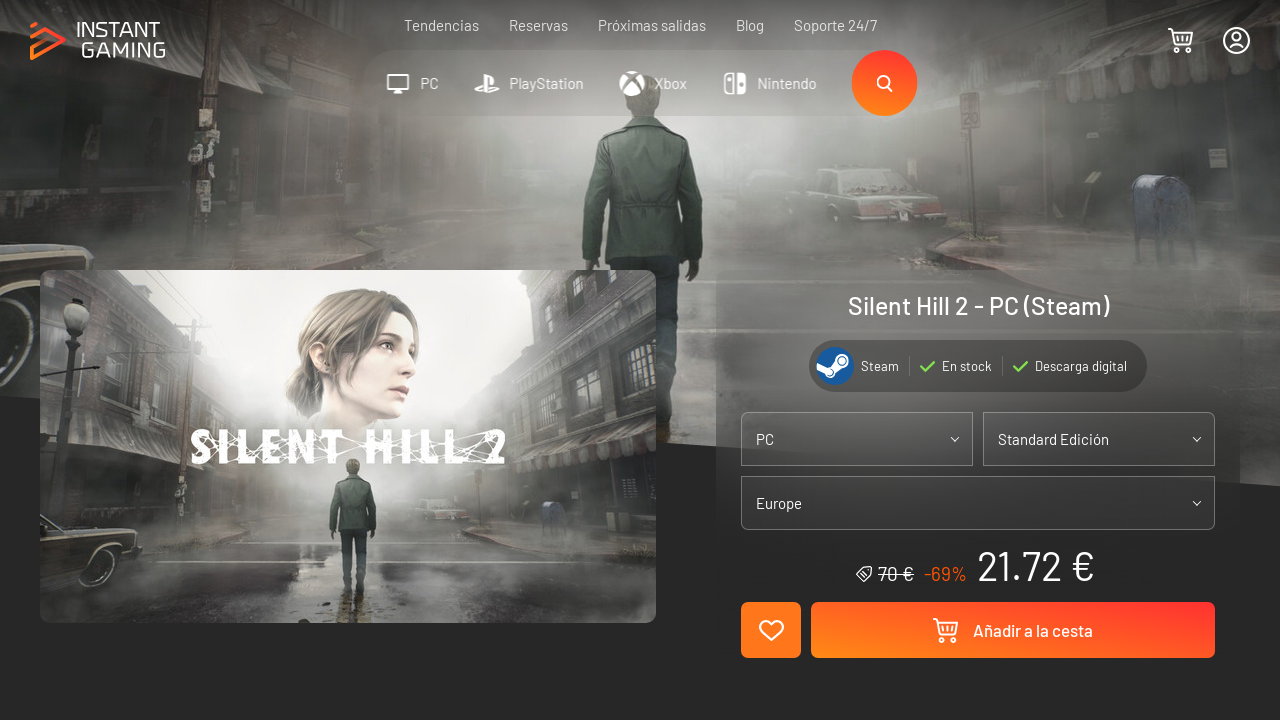

Waited for price amount element to be visible on Silent Hill 2 page
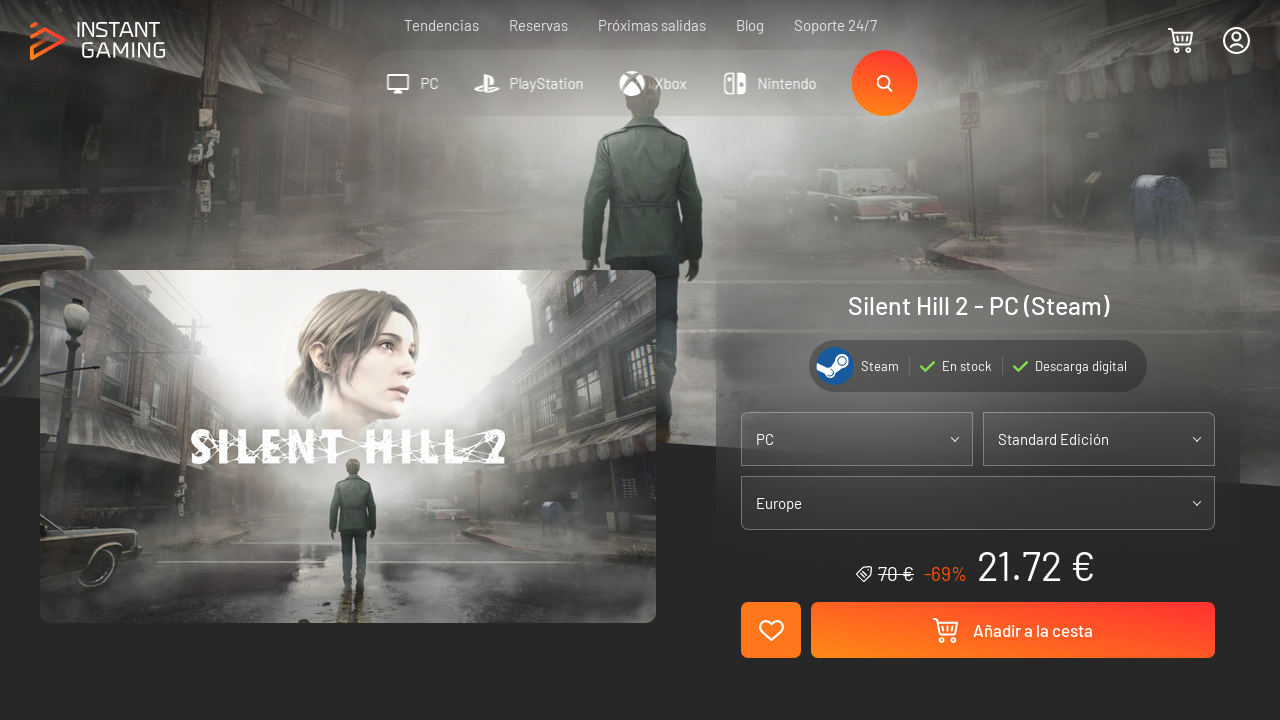

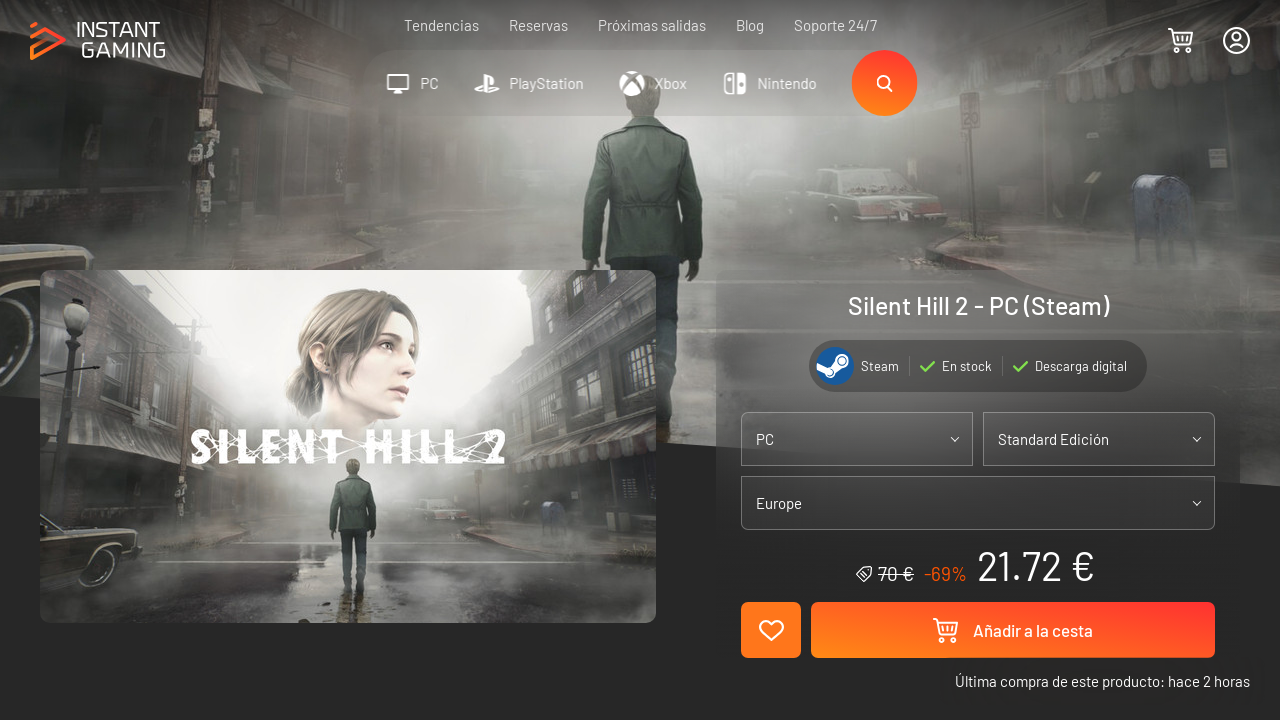